Tests dropdown selection functionality by selecting a year (2020), month (August), and day (5) from dropdown menus on a test page

Starting URL: https://testcenter.techproeducation.com/index.php?page=dropdown

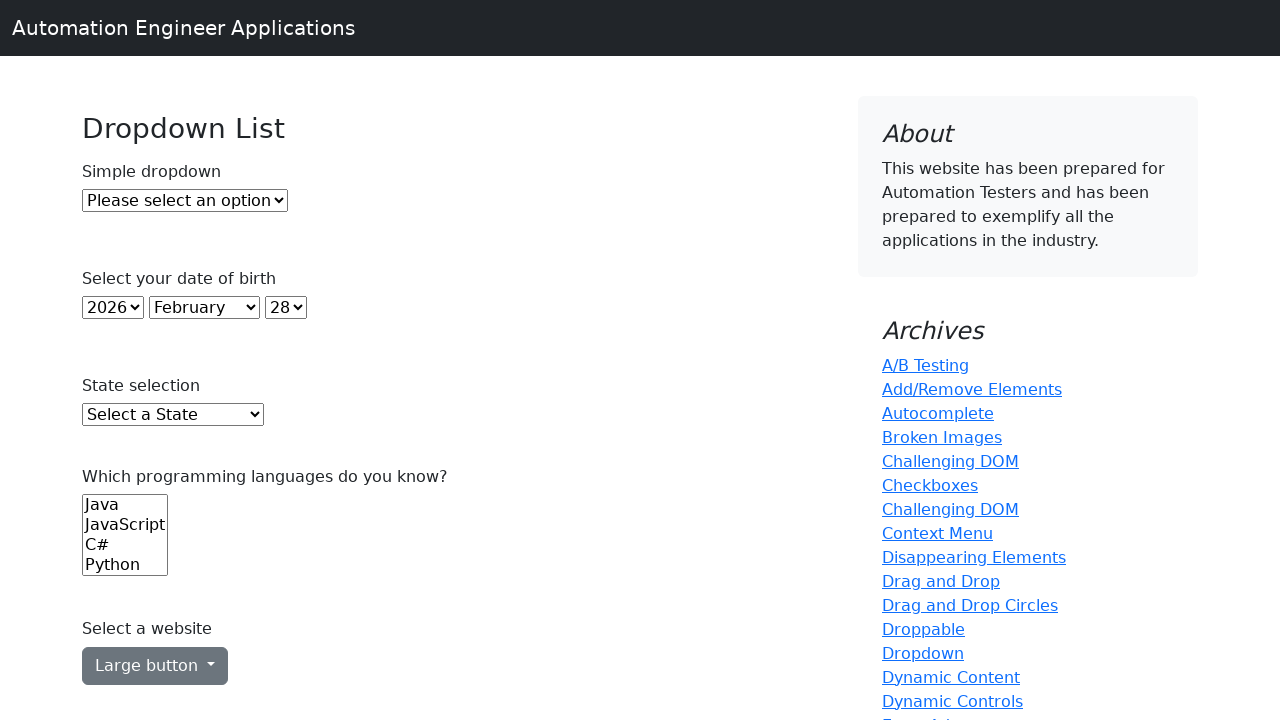

Selected 2020 from the Year dropdown on select#year
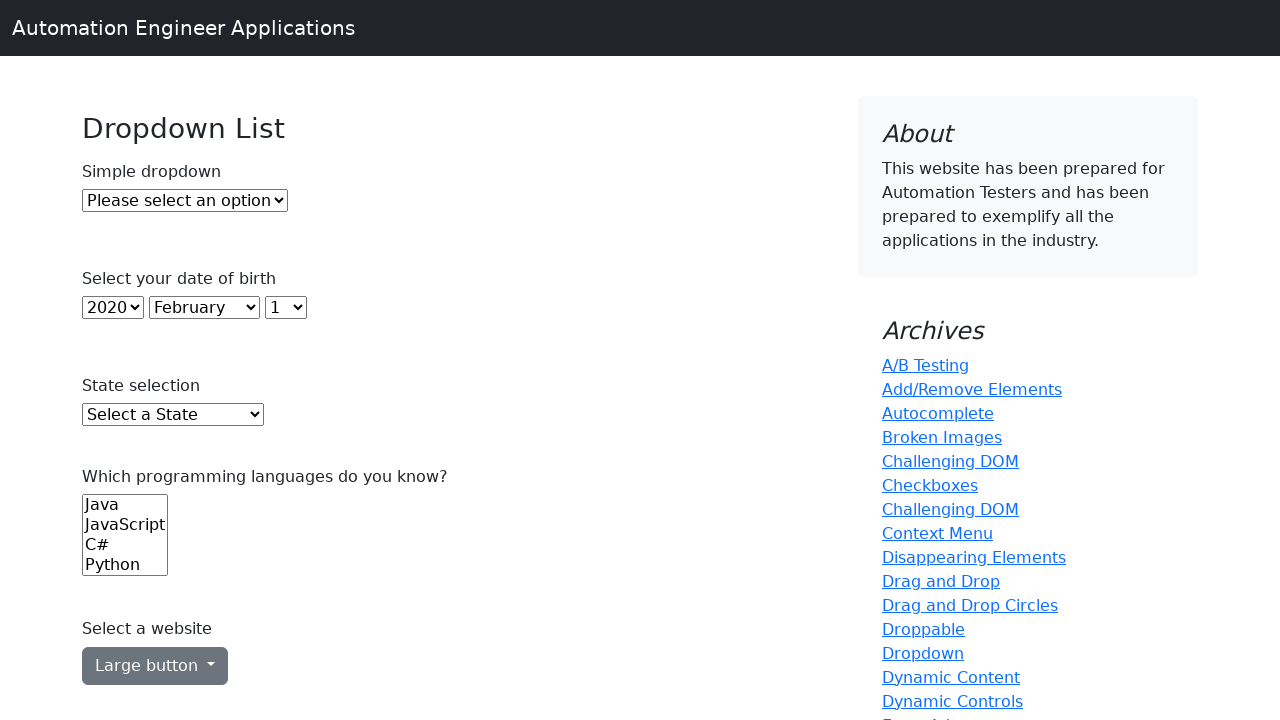

Selected August from the Month dropdown on select#month
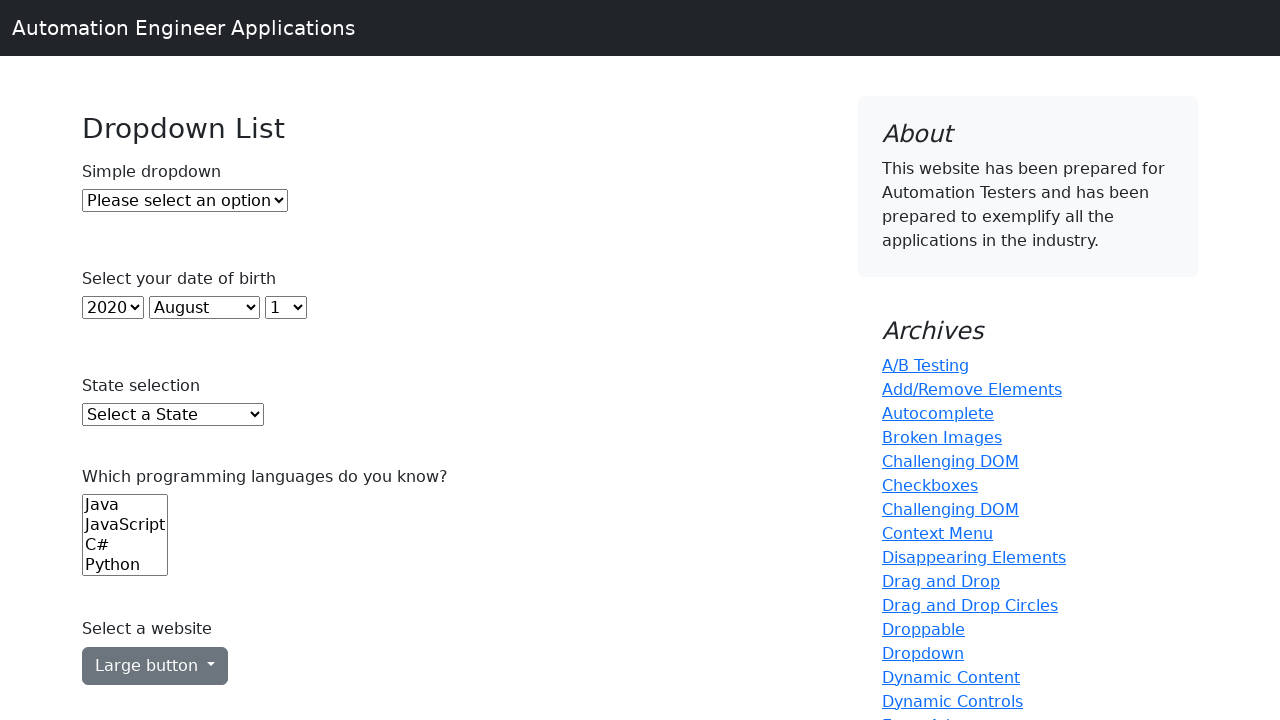

Selected 5 from the Day dropdown on select#day
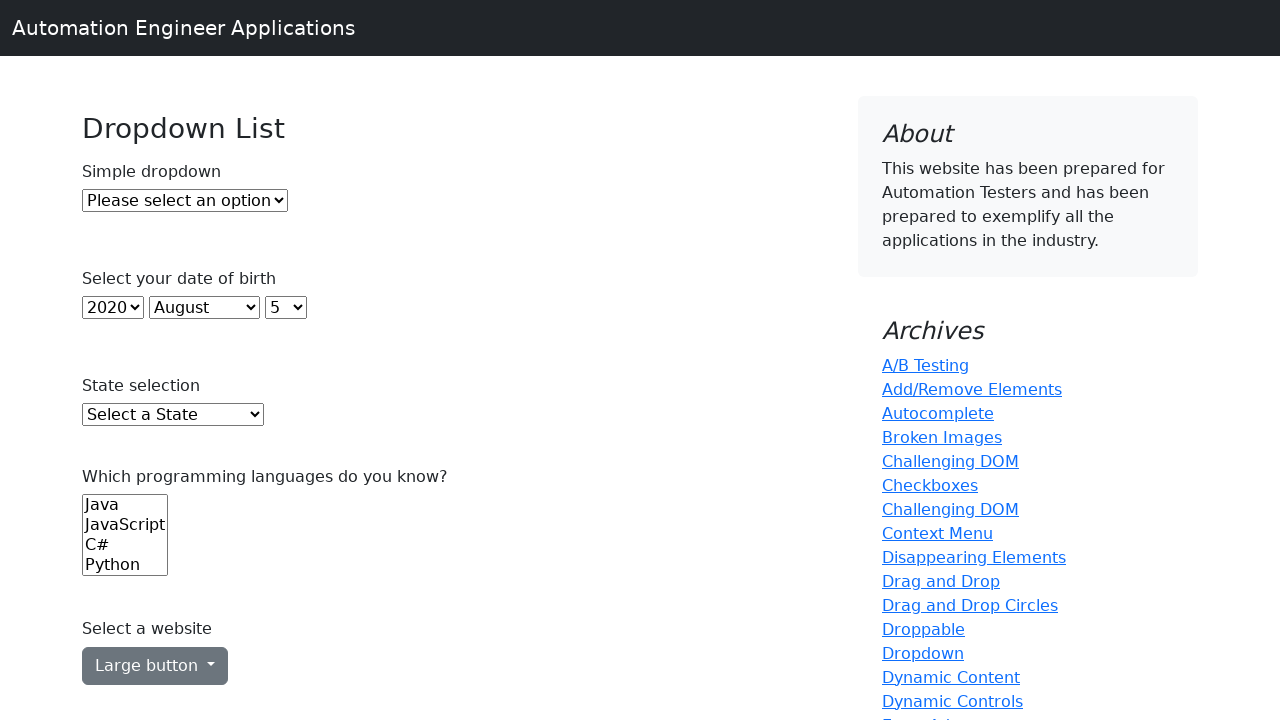

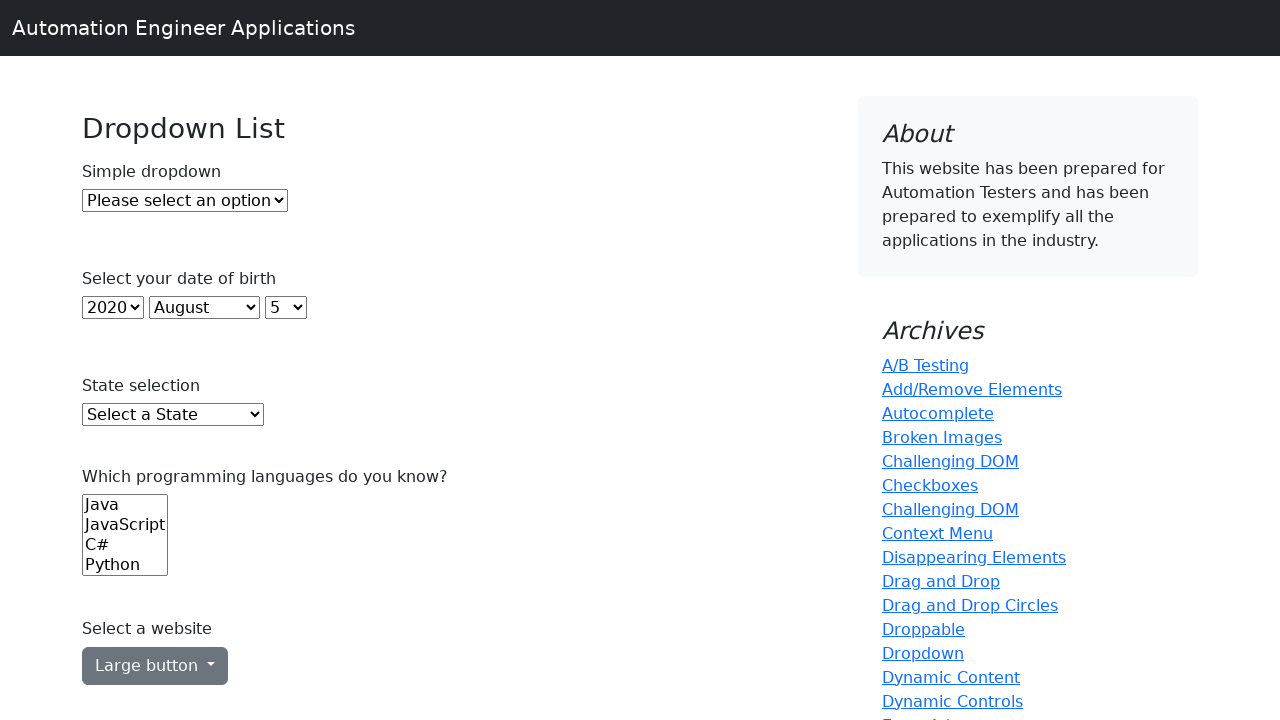